Tests form submission on Angular practice page by filling in personal information, selecting dropdown options, and verifying successful submission

Starting URL: https://rahulshettyacademy.com/angularpractice/

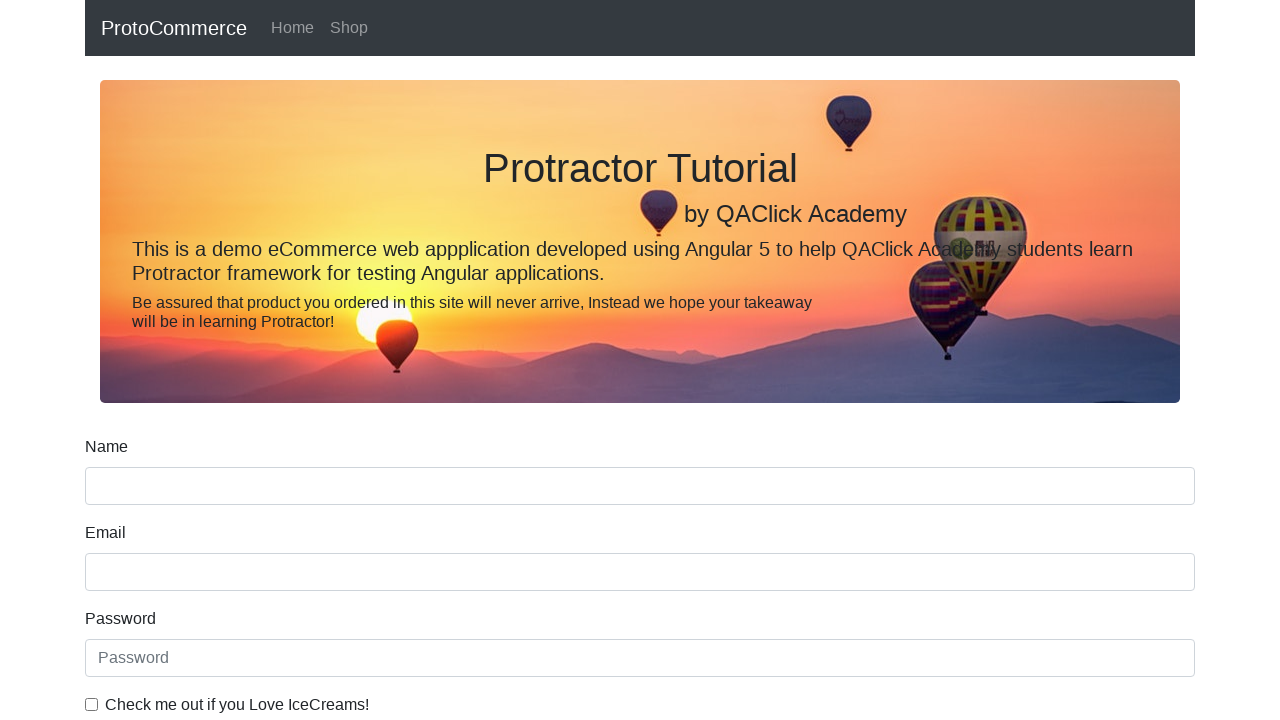

Filled name field with 'Ramkumar' on input[name='name']
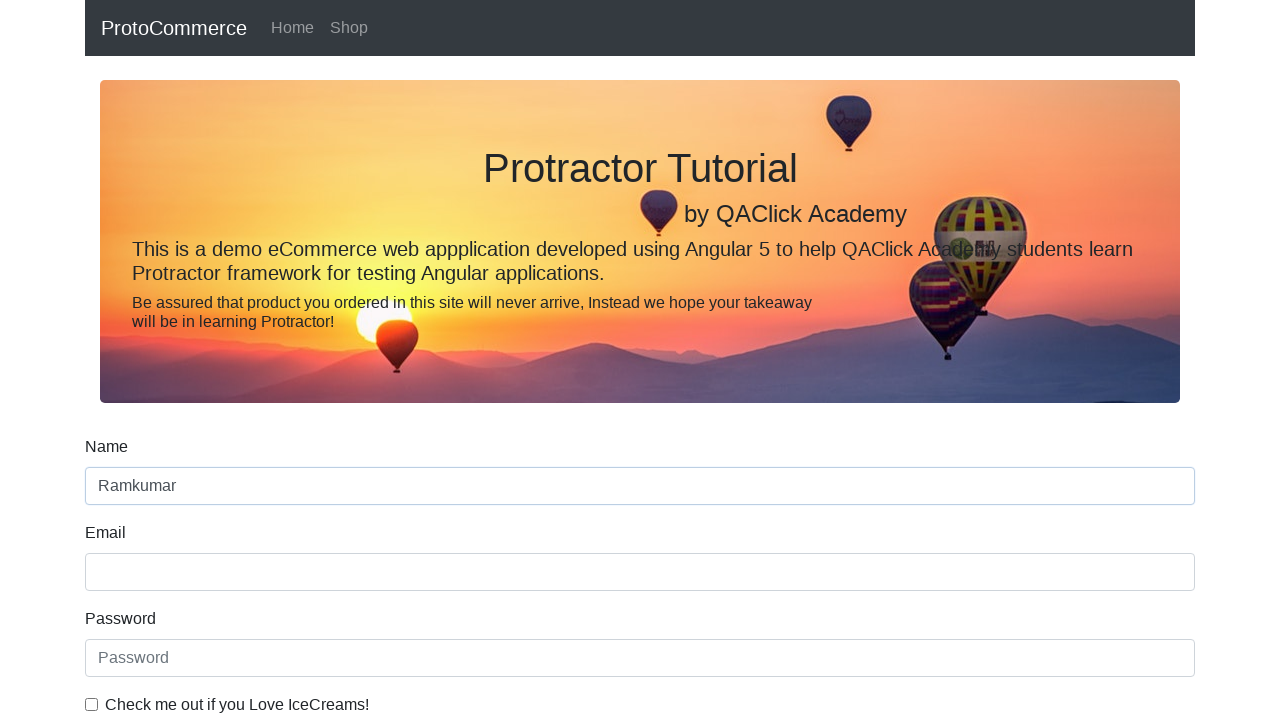

Filled email field with 'test1234@example.com' on input[name='email']
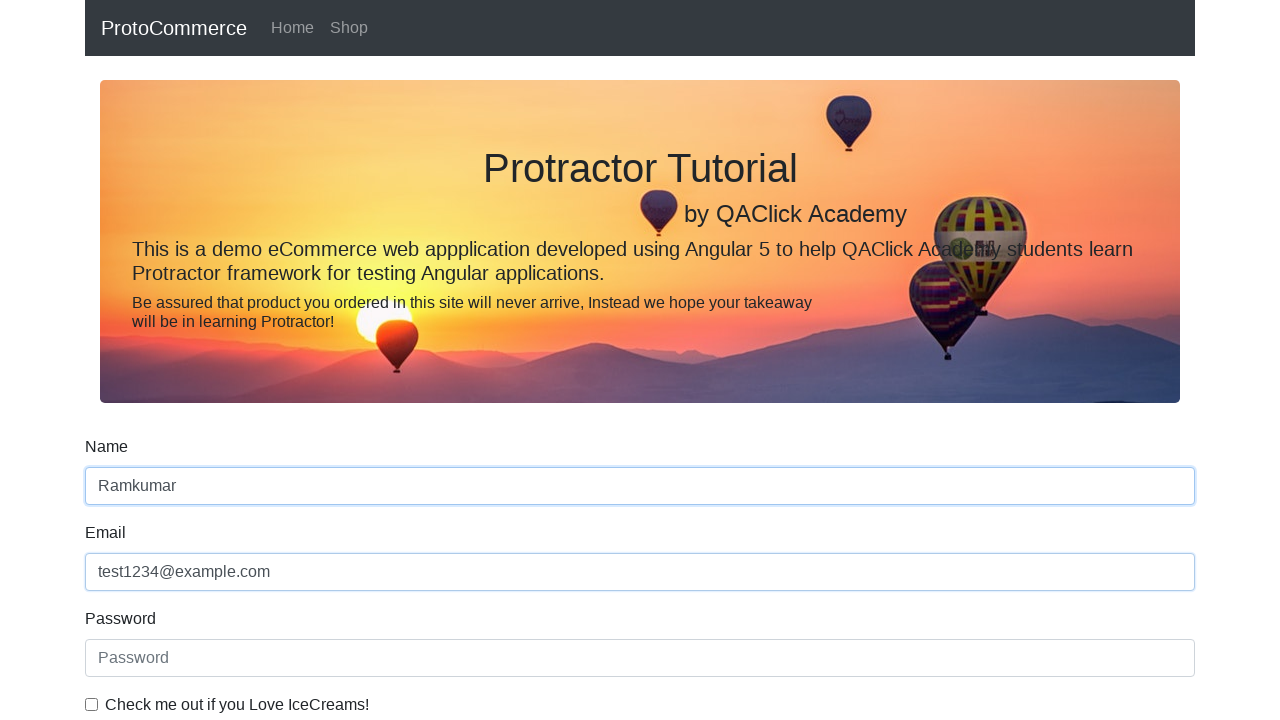

Filled password field with 'Welcome123' on #exampleInputPassword1
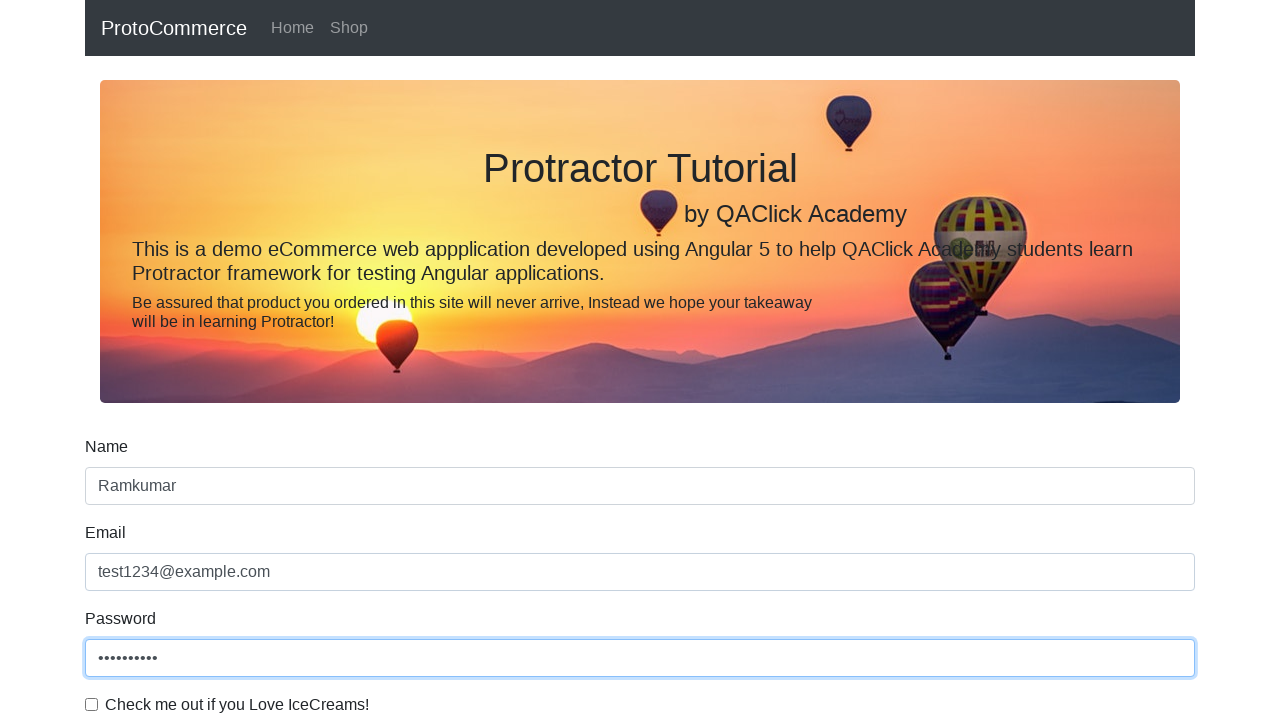

Checked the example checkbox at (92, 704) on #exampleCheck1
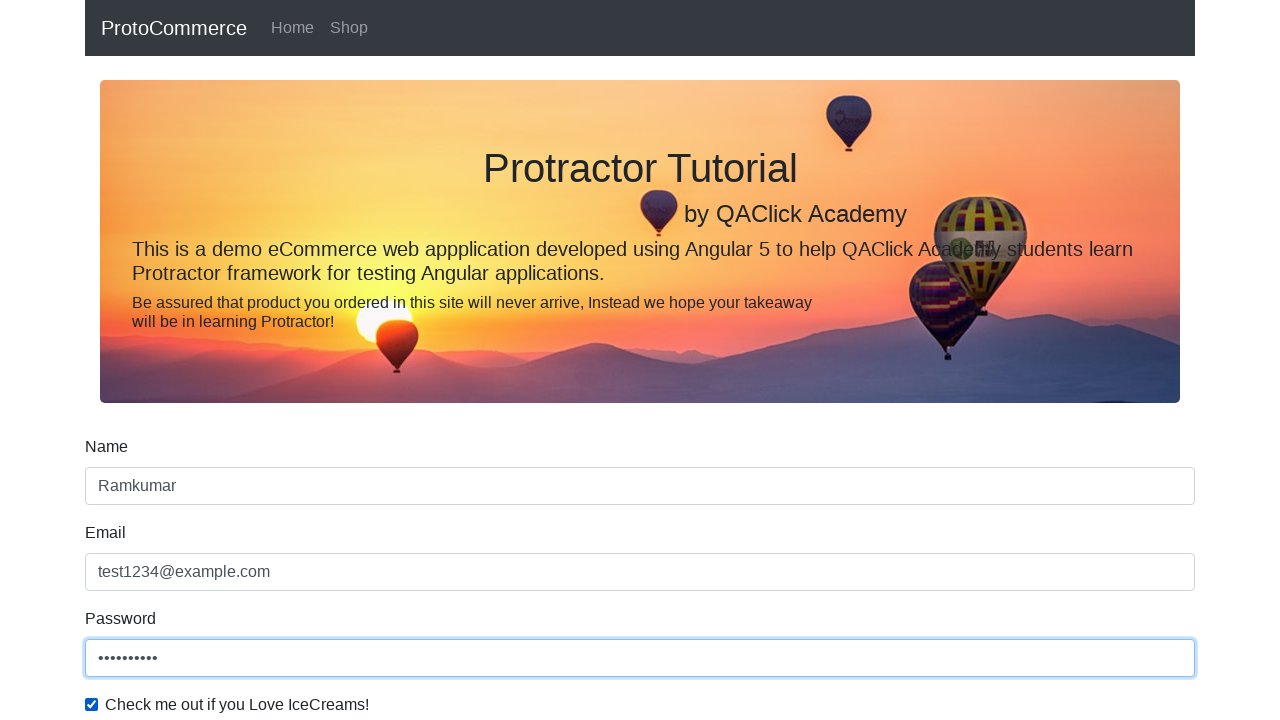

Selected 'Female' from gender dropdown on #exampleFormControlSelect1
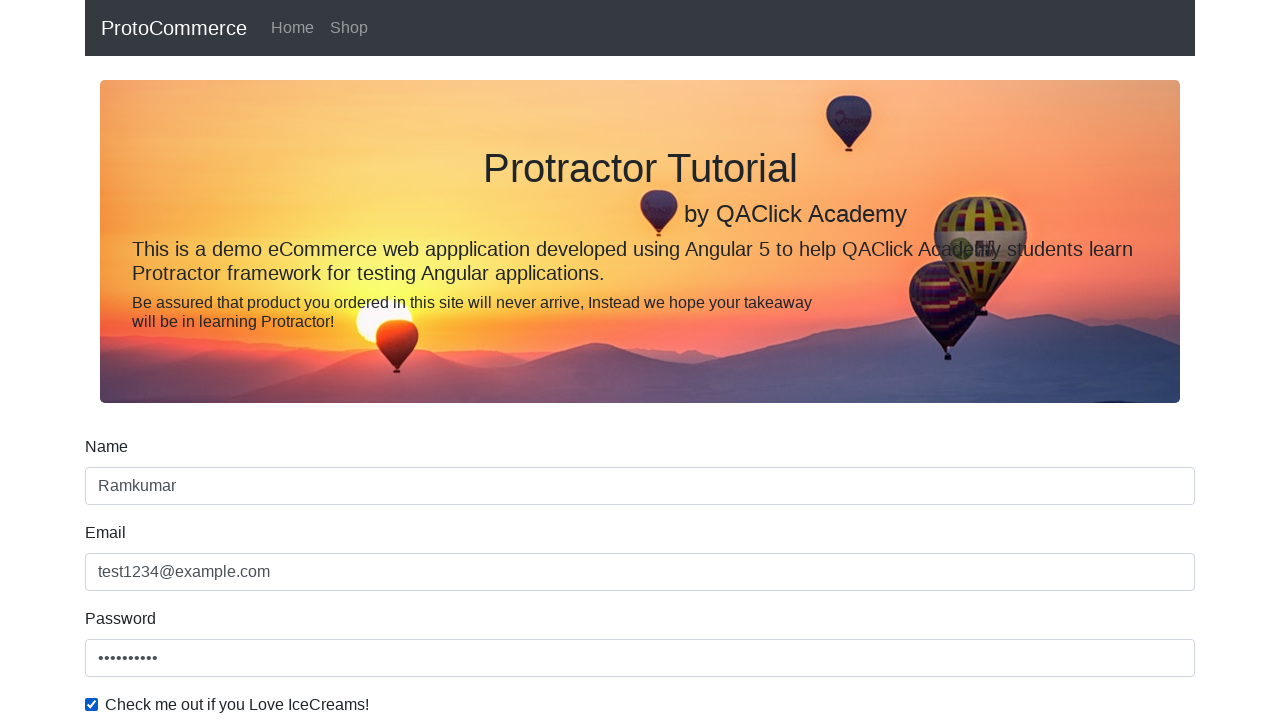

Selected gender dropdown option at index 0 on #exampleFormControlSelect1
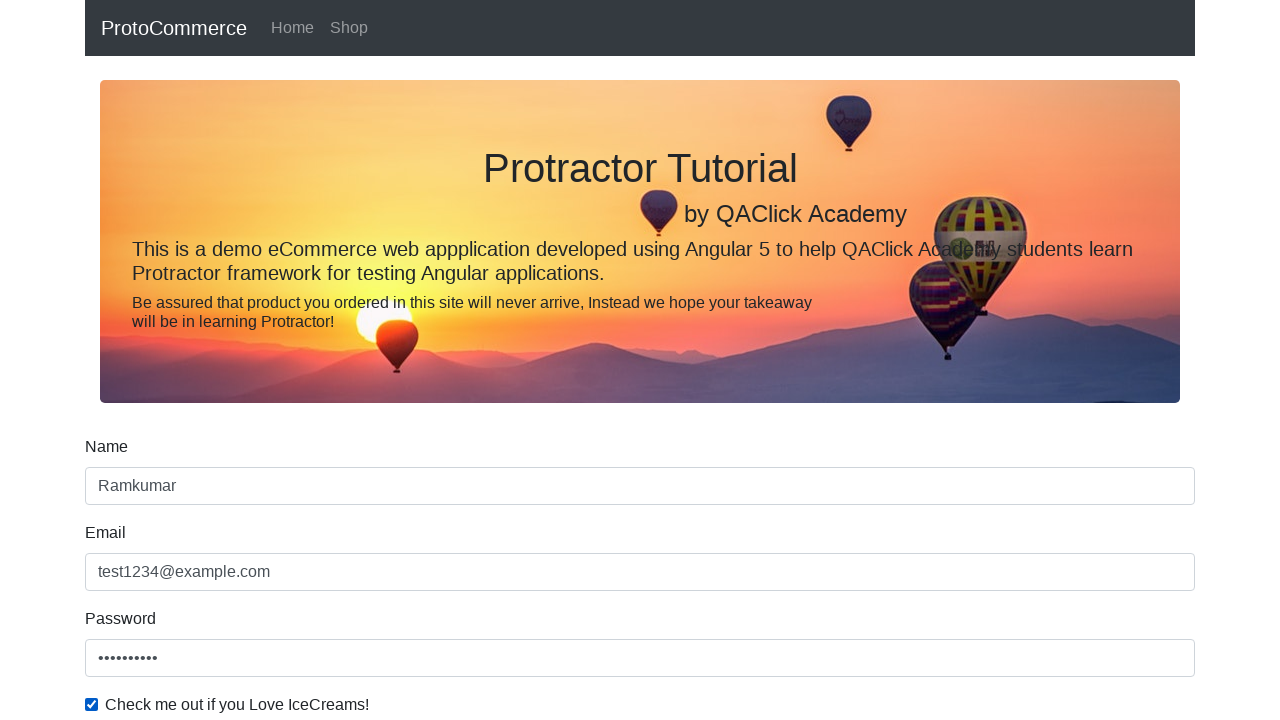

Clicked form submit button at (123, 491) on xpath=//input[@type='submit']
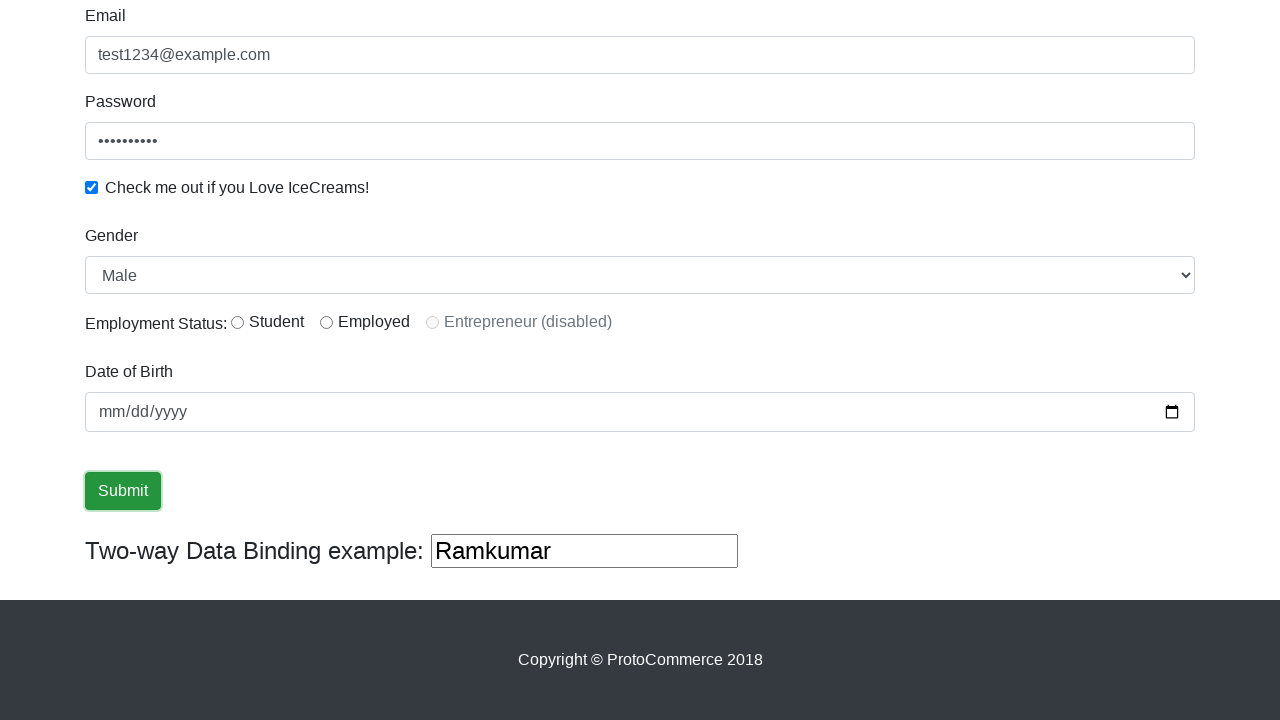

Success alert message appeared
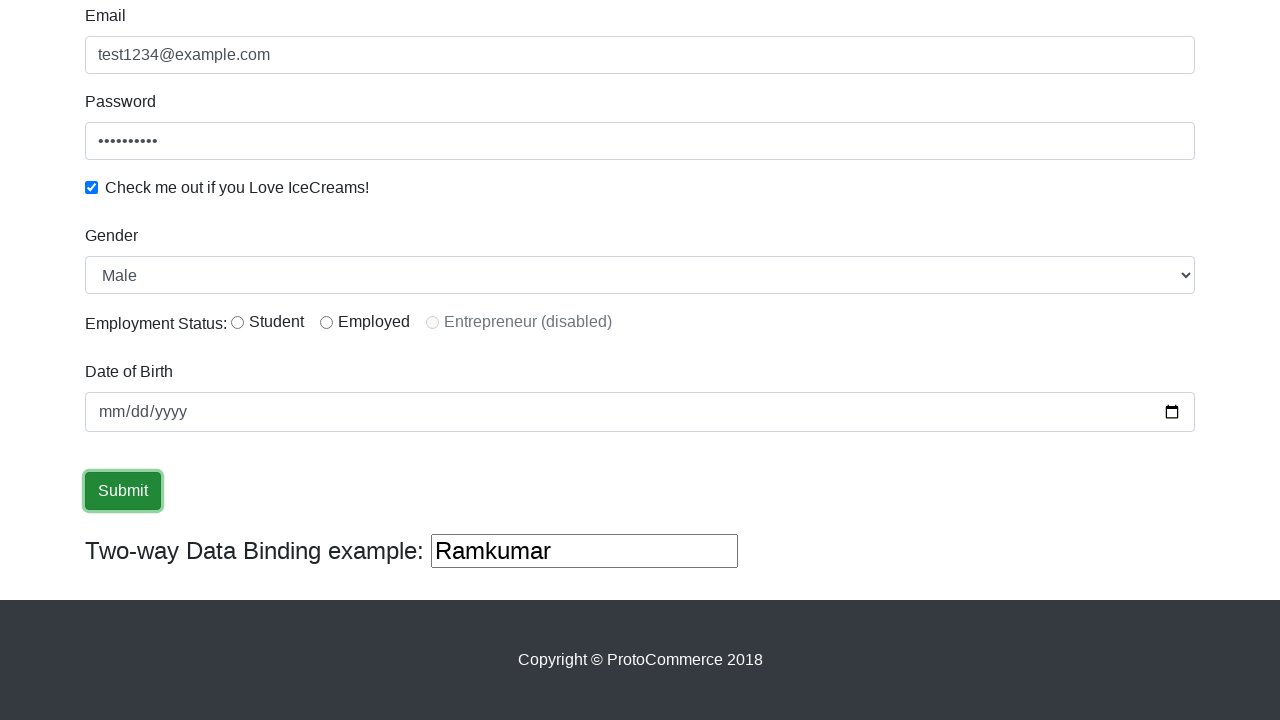

Verified success message is visible
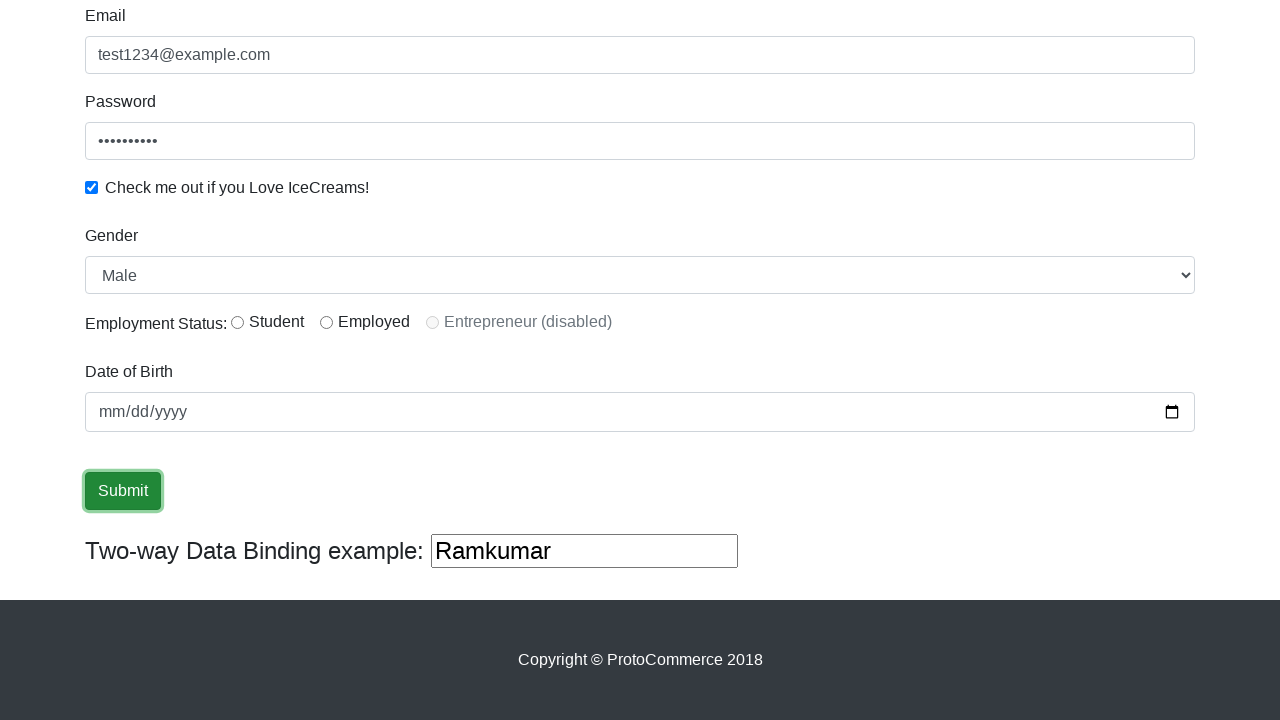

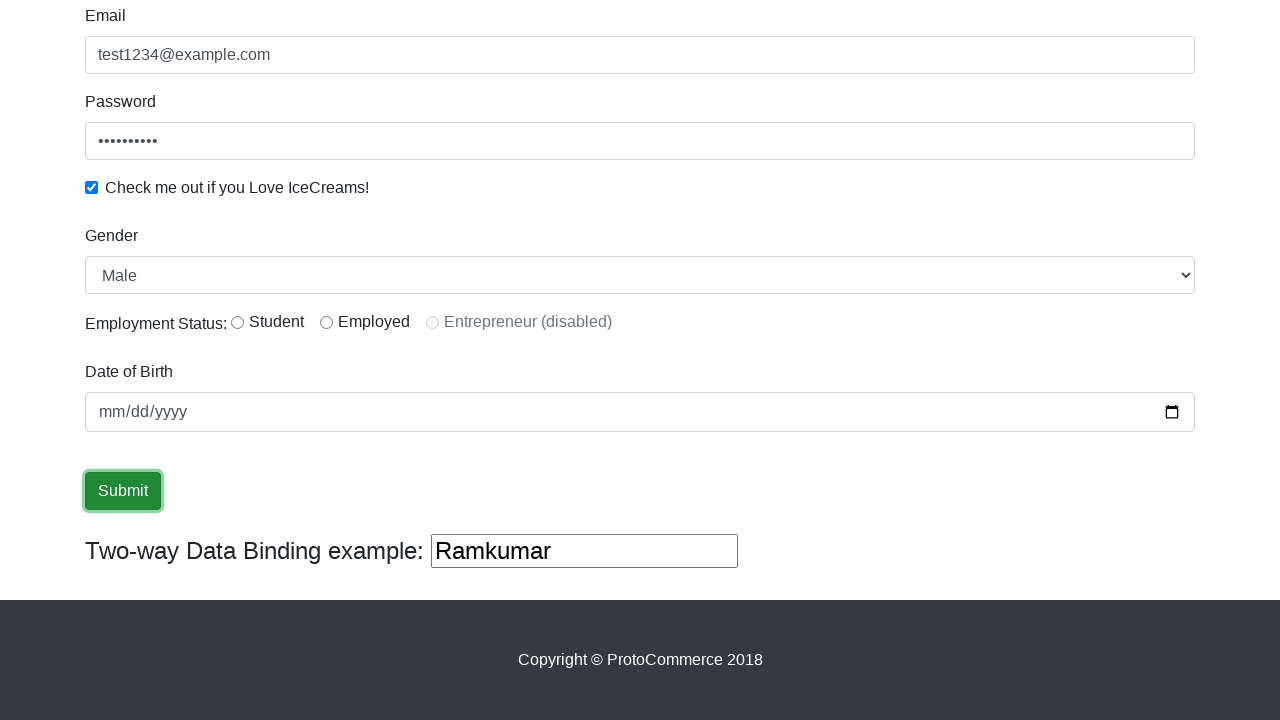